Navigates to an automation testing store website and verifies the page loads successfully

Starting URL: http://teststore.automationtesting.co.uk/

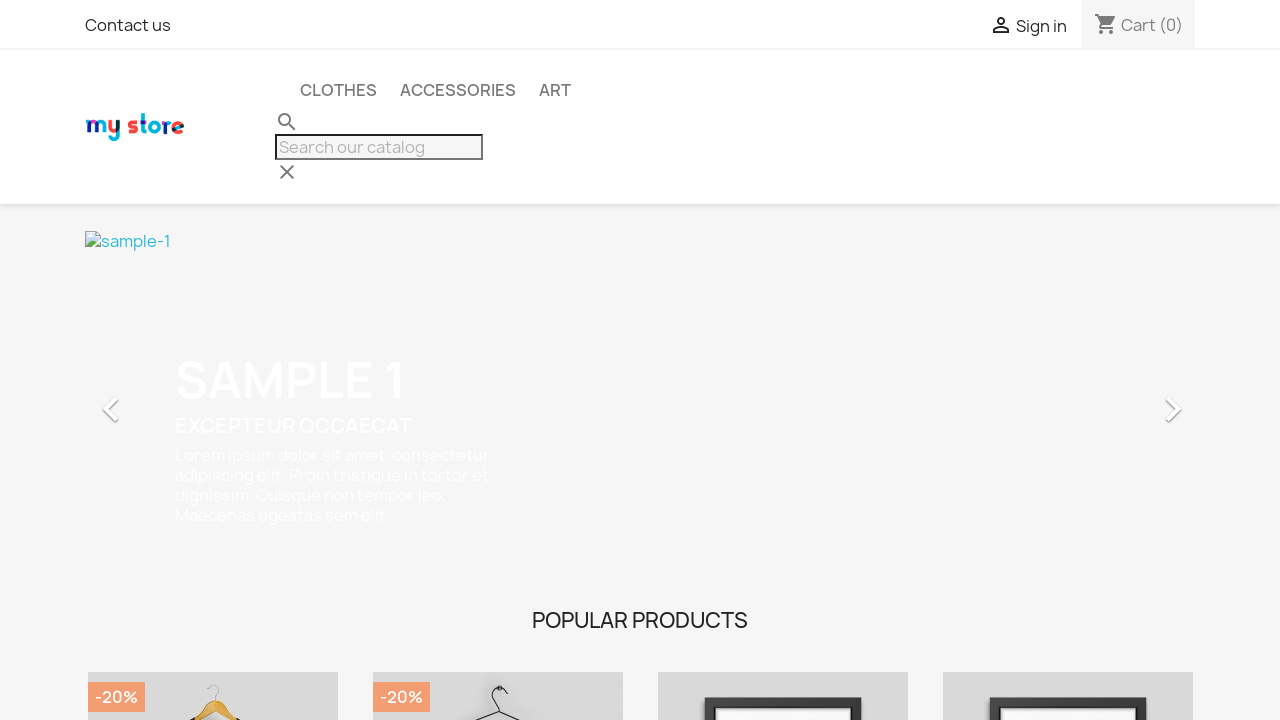

Waited for page to reach networkidle state
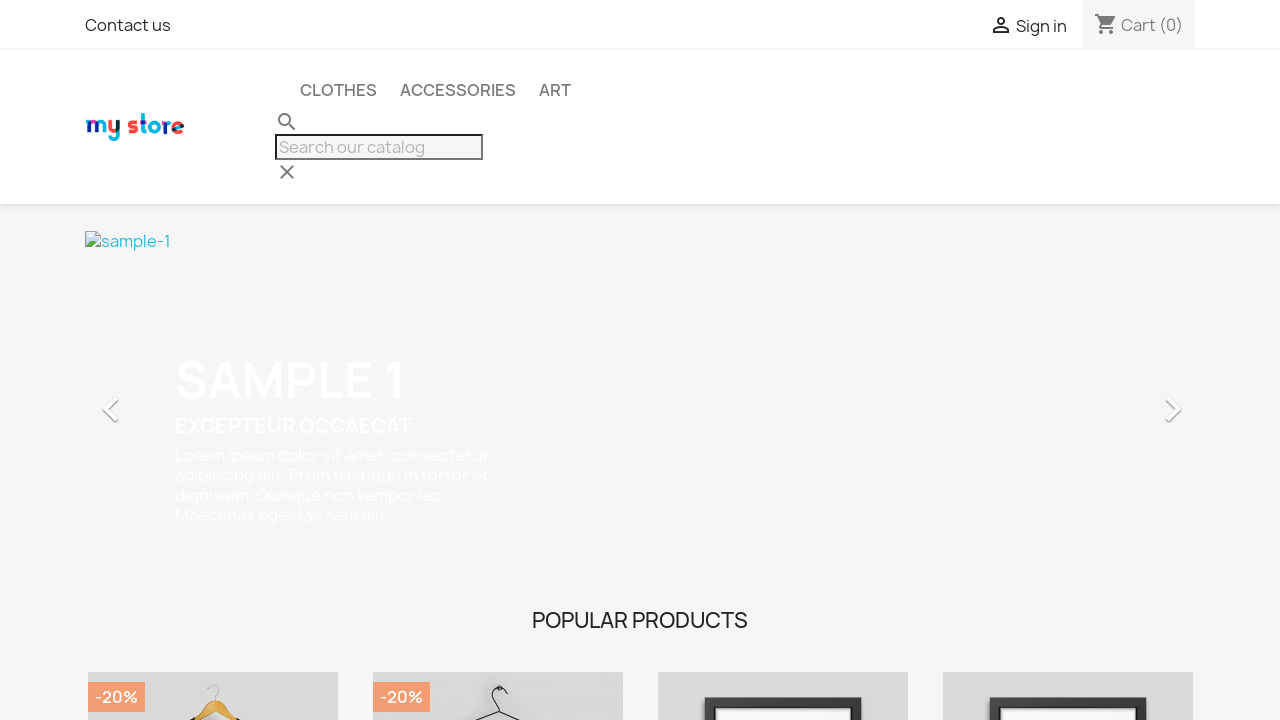

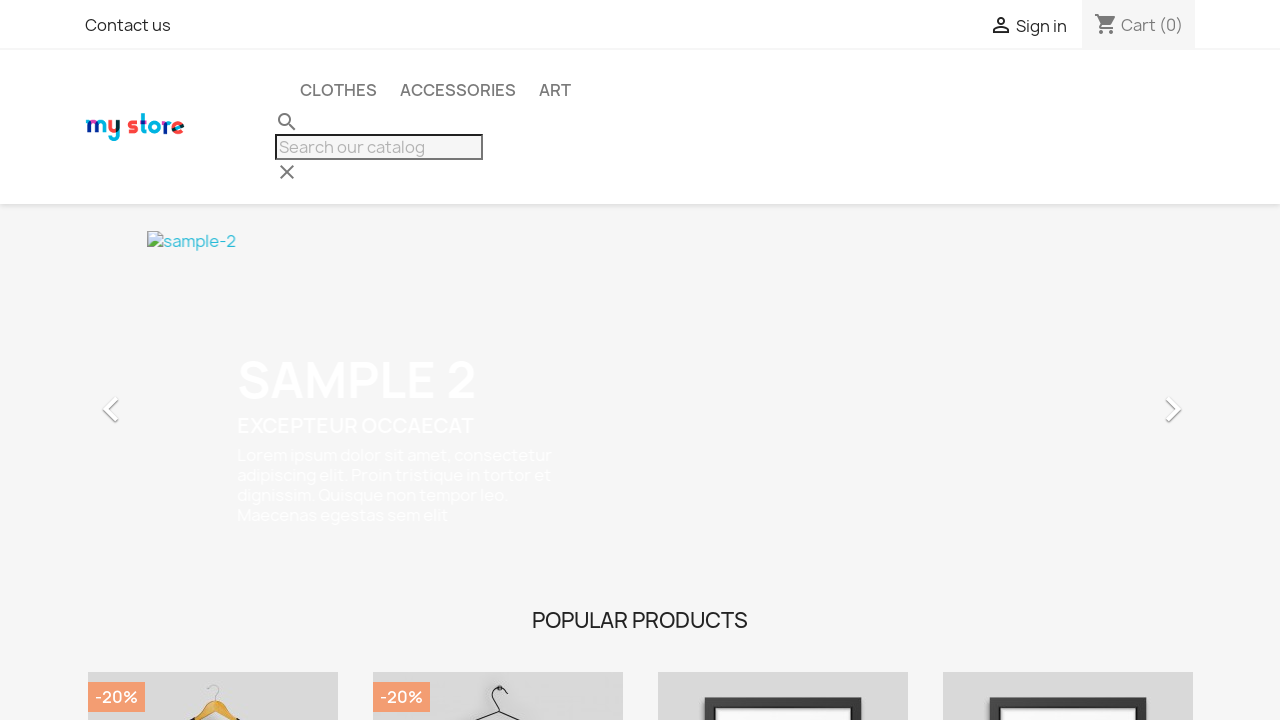